Tests an e-commerce site by searching for products, verifying search results, and adding items to cart based on product names

Starting URL: https://rahulshettyacademy.com/seleniumPractise/#/

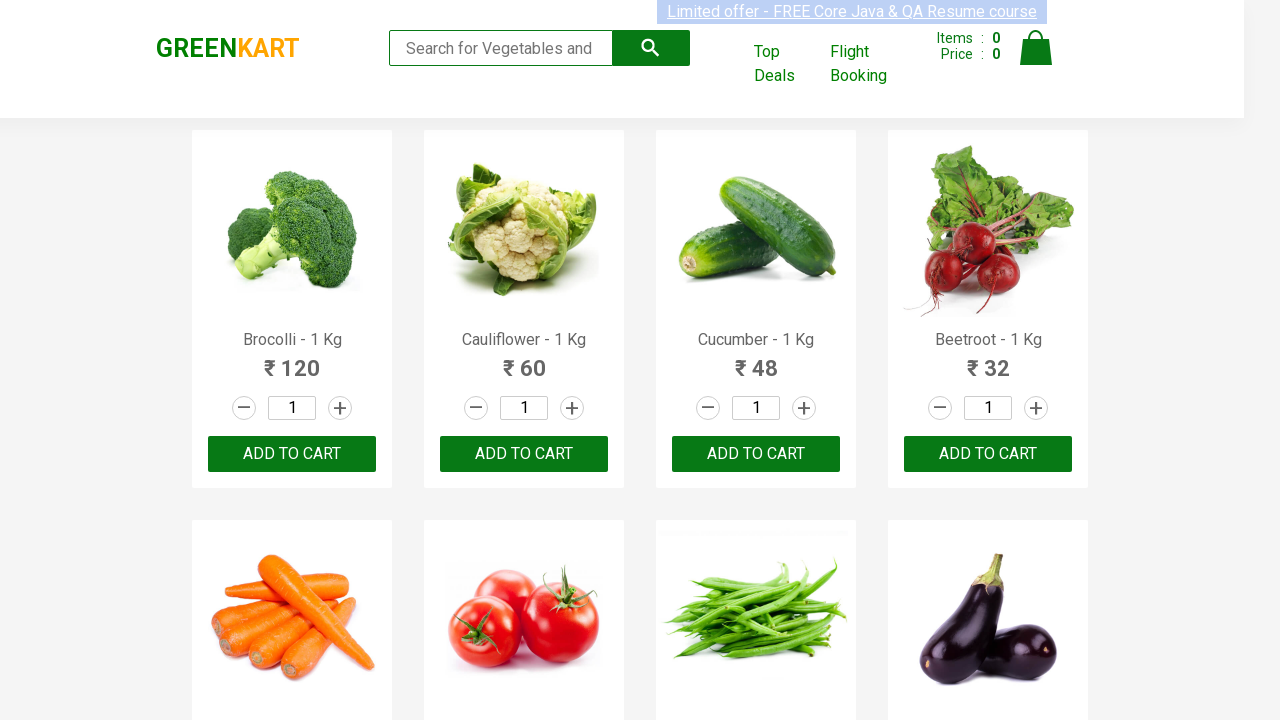

Filled search field with 'ca' on .search-keyword
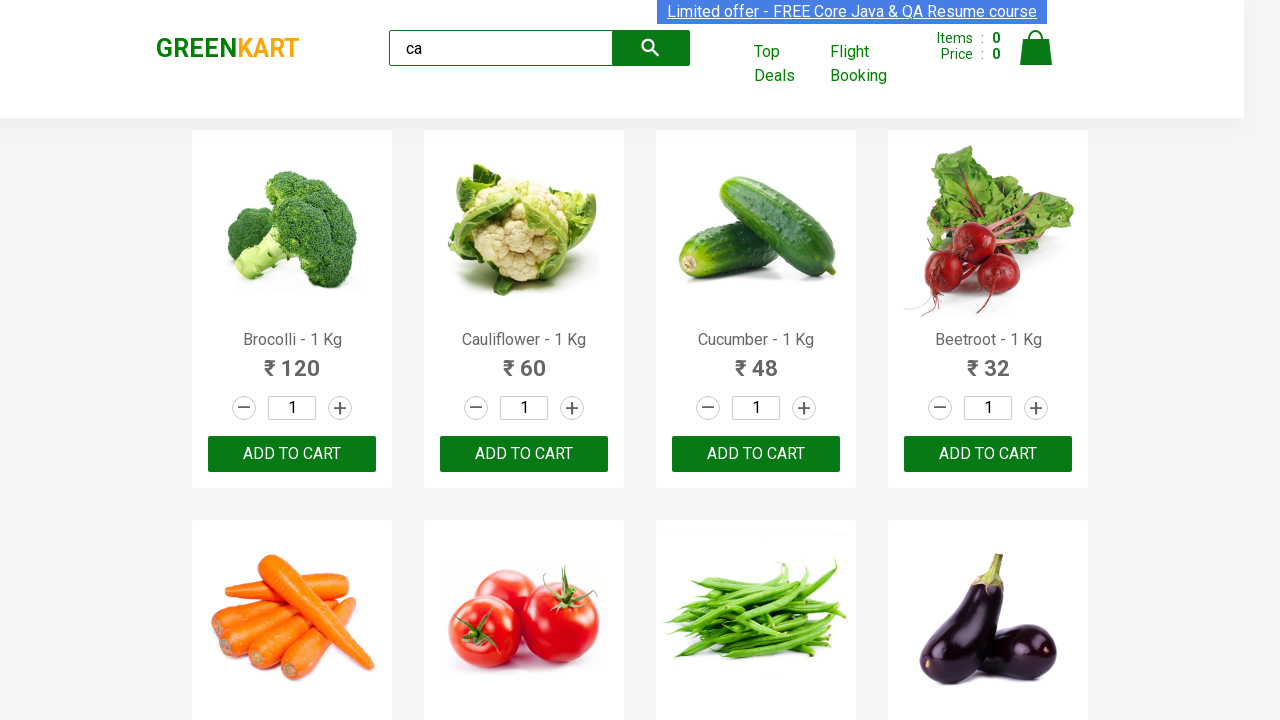

Waited 2 seconds for products to load
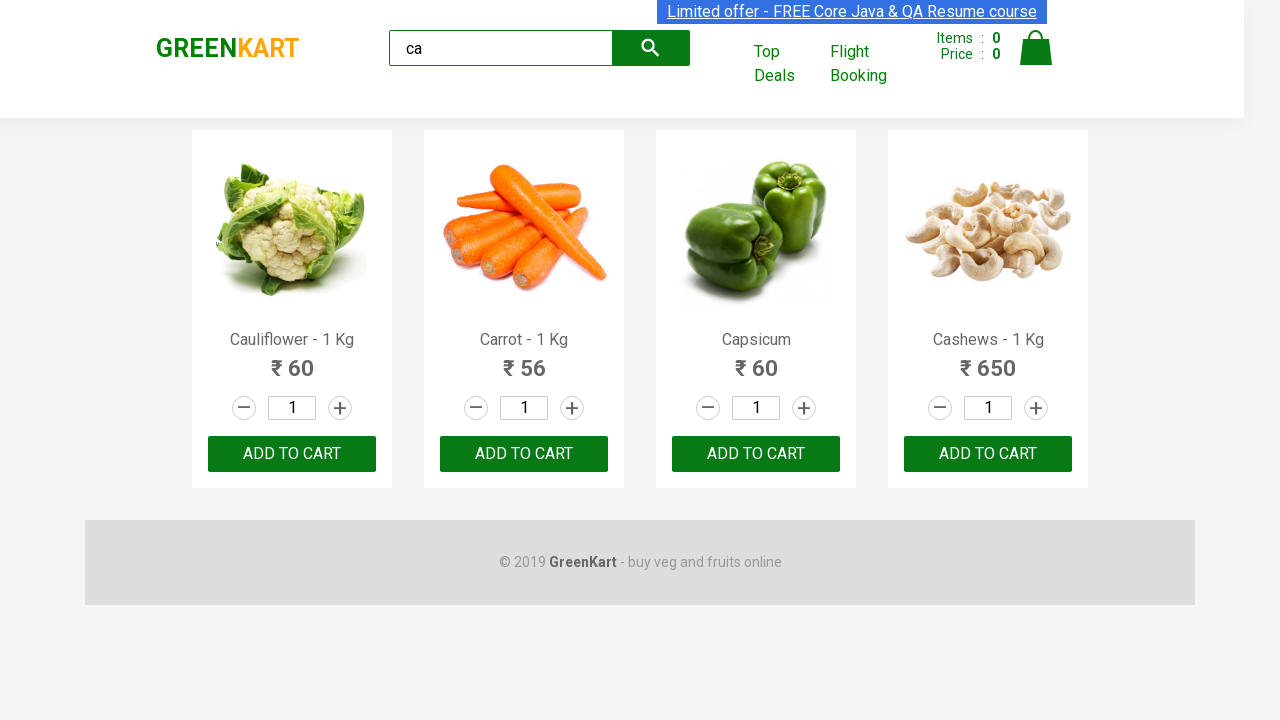

Verified 4 visible products are displayed
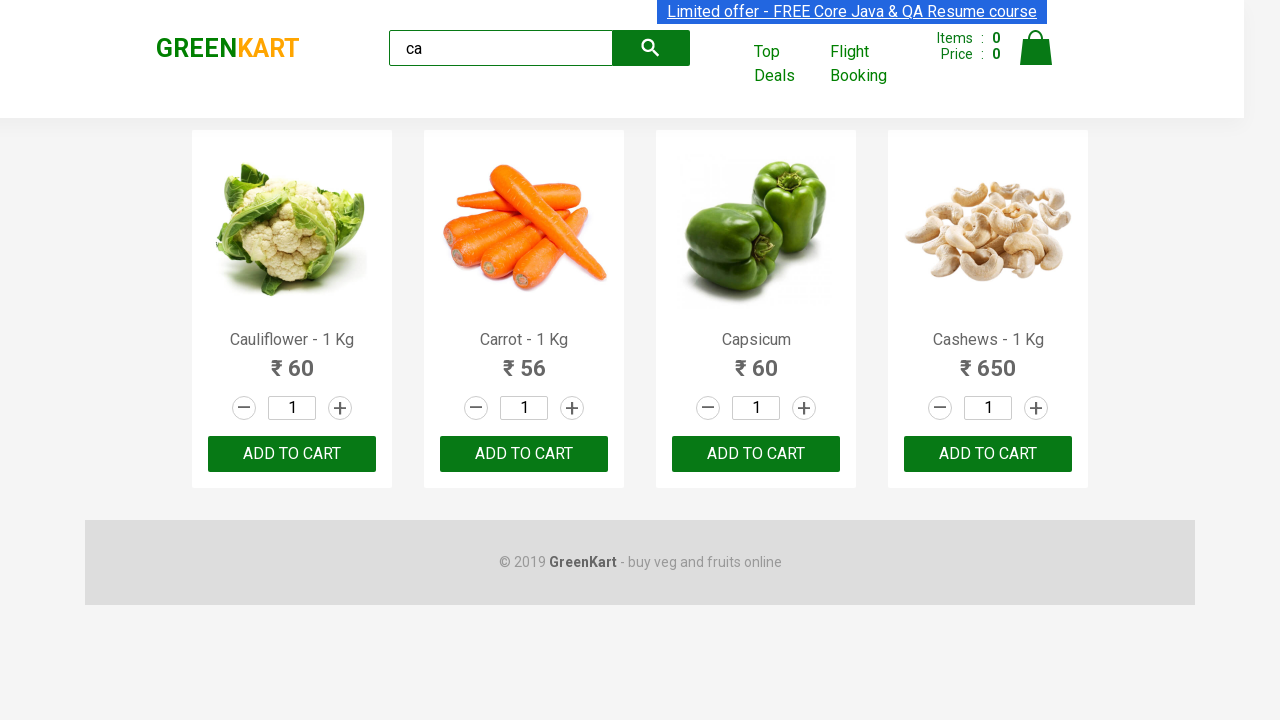

Clicked ADD TO CART for second product at (524, 454) on .products .product >> nth=1 >> text=ADD TO CART
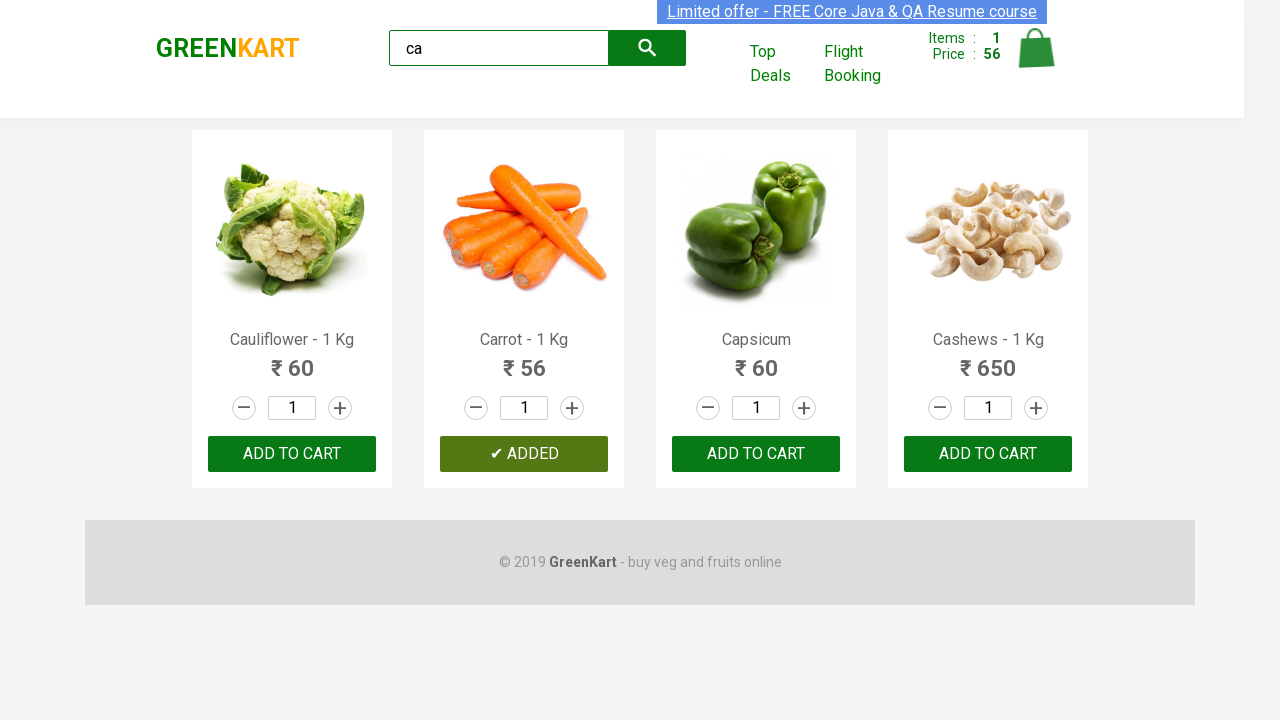

Clicked ADD TO CART button for Capsicum product at (756, 454) on .products .product >> nth=2 >> button
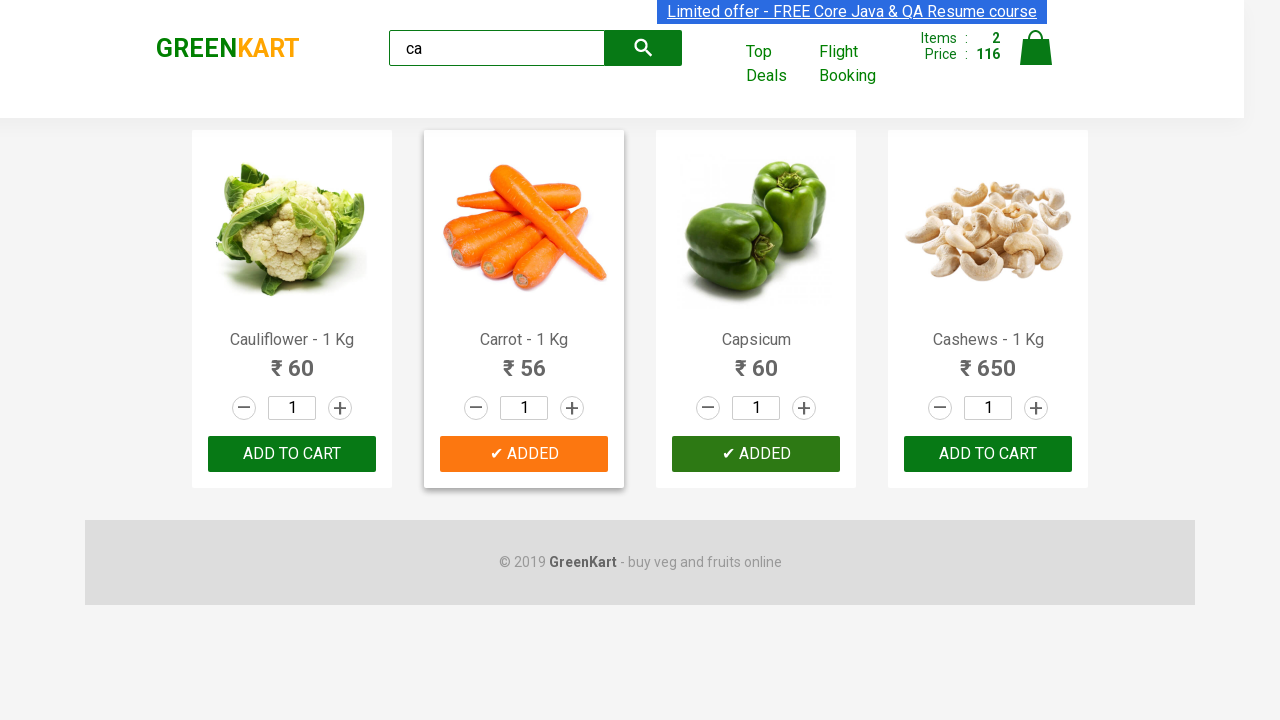

Verified brand text is 'GREENKART'
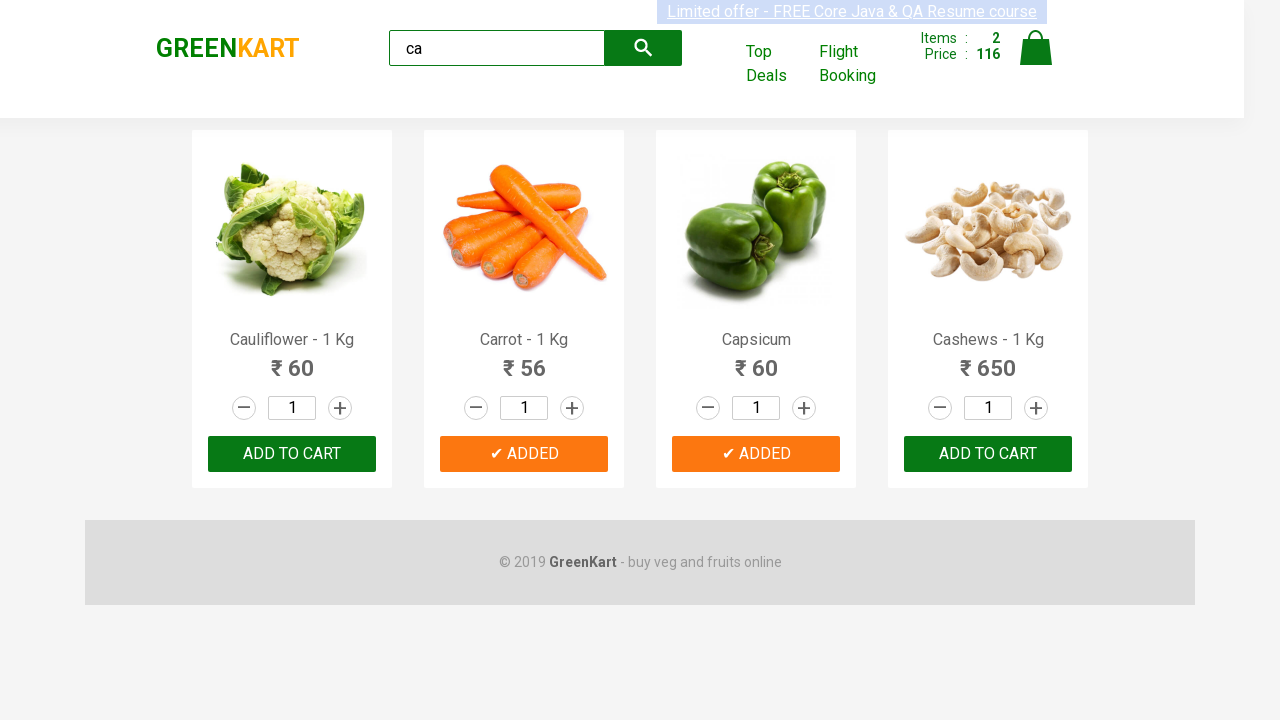

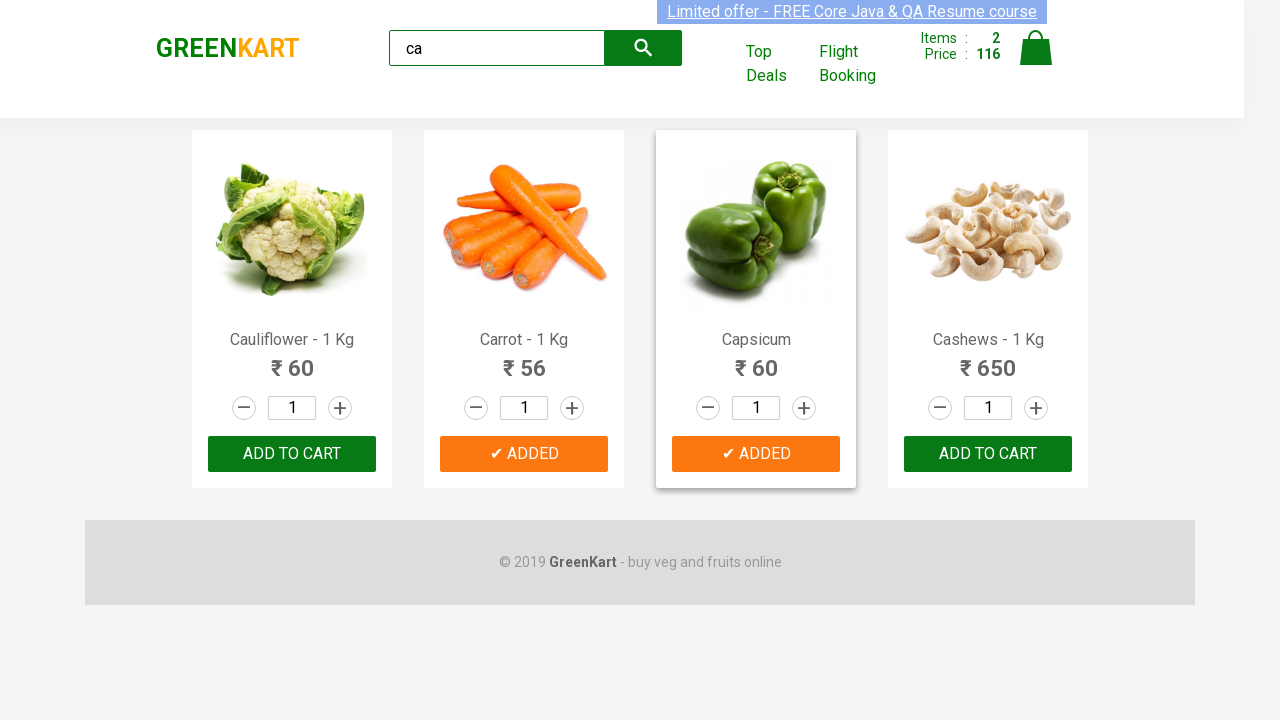